Tests checkbox functionality by clicking a checkbox to select it, verifying the selection, then clicking again to deselect it and verifying the deselection.

Starting URL: http://qaclickacademy.com/practice.php

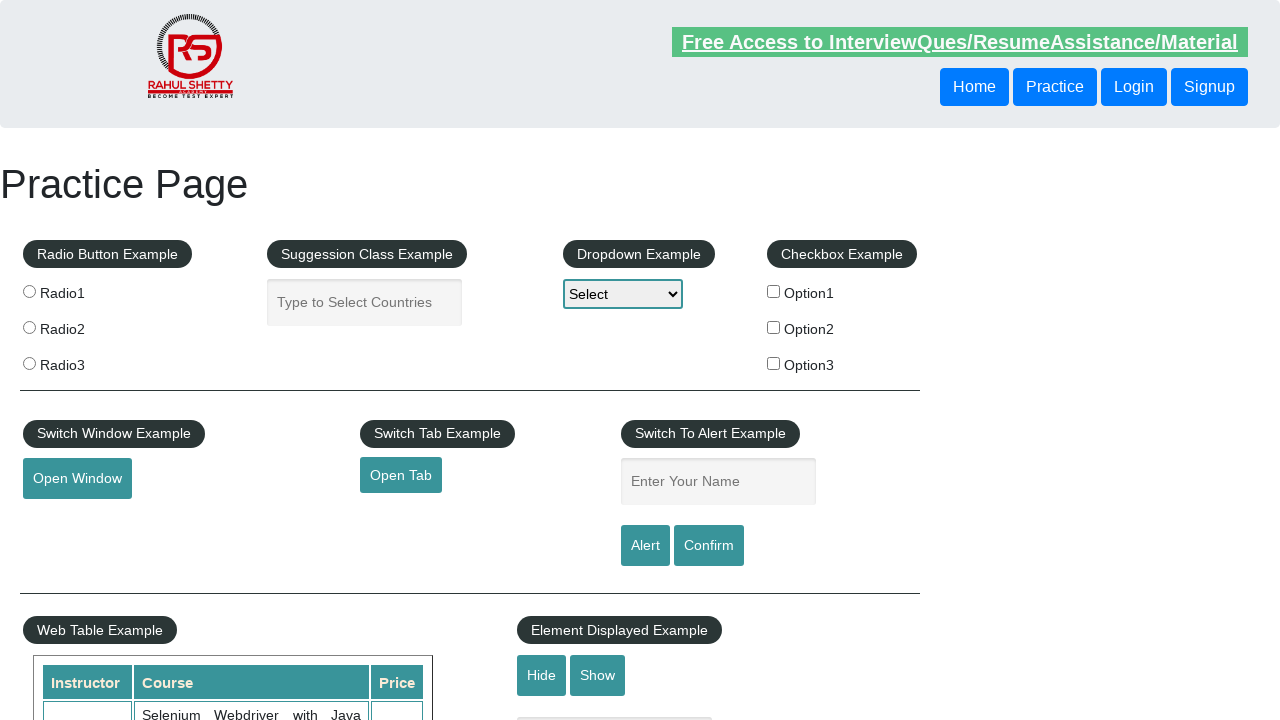

Clicked checkbox option 1 to select it at (774, 291) on #checkBoxOption1
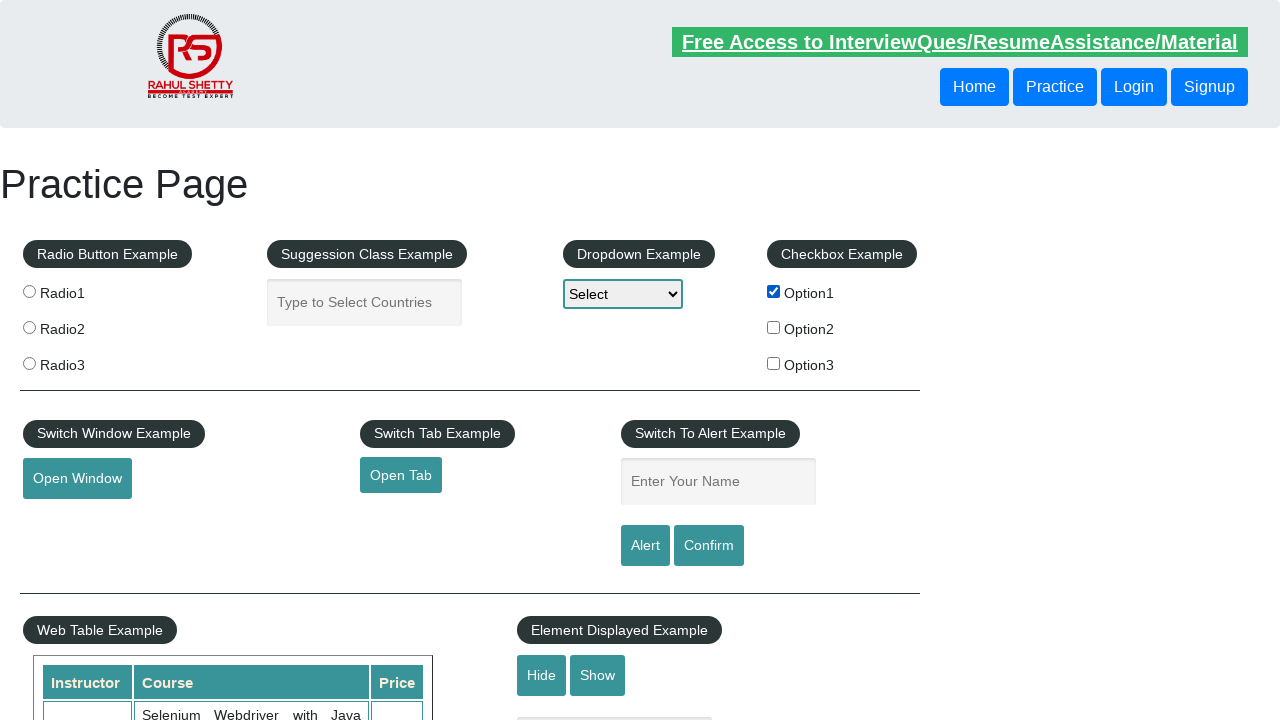

Verified checkbox option 1 is selected
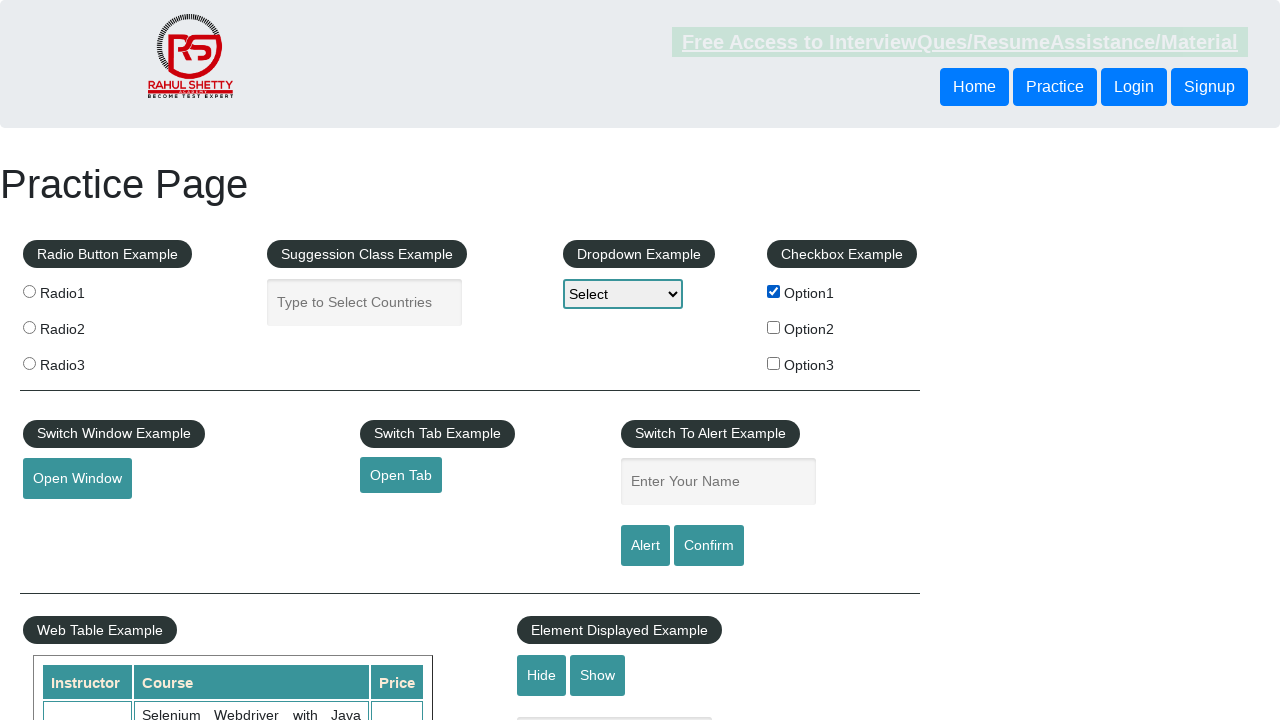

Clicked checkbox option 1 again to deselect it at (774, 291) on #checkBoxOption1
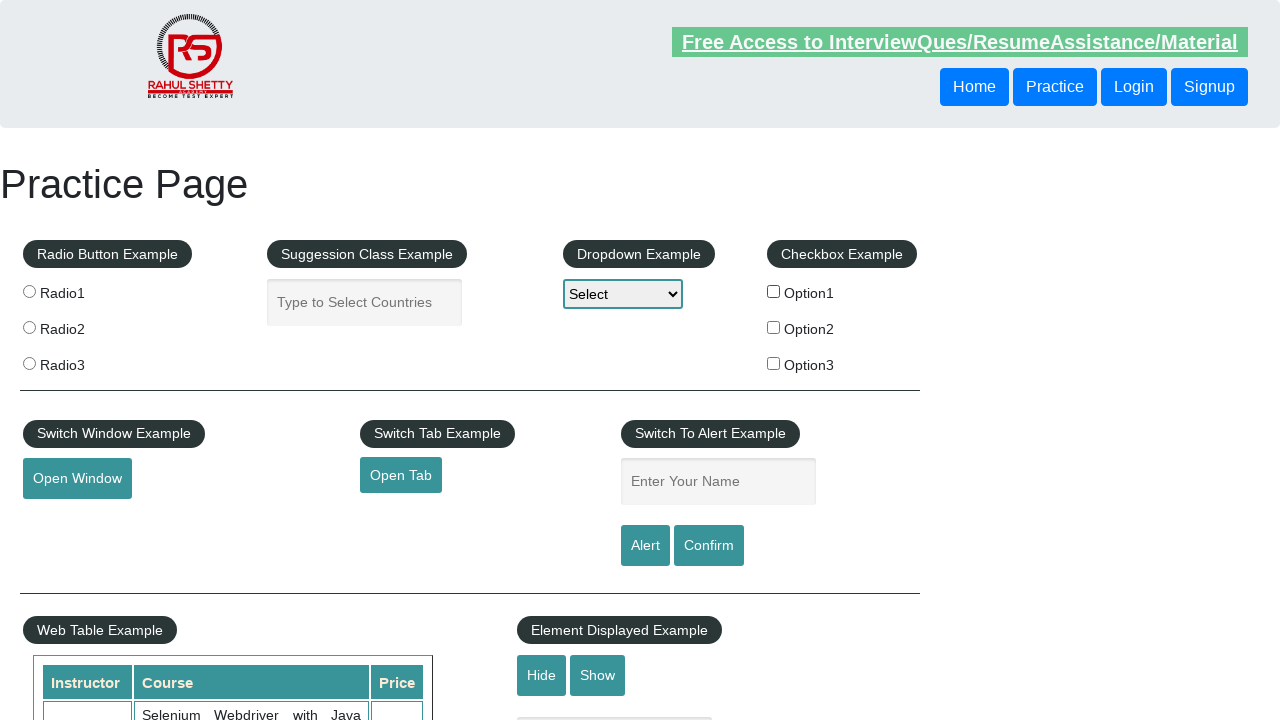

Verified checkbox option 1 is deselected
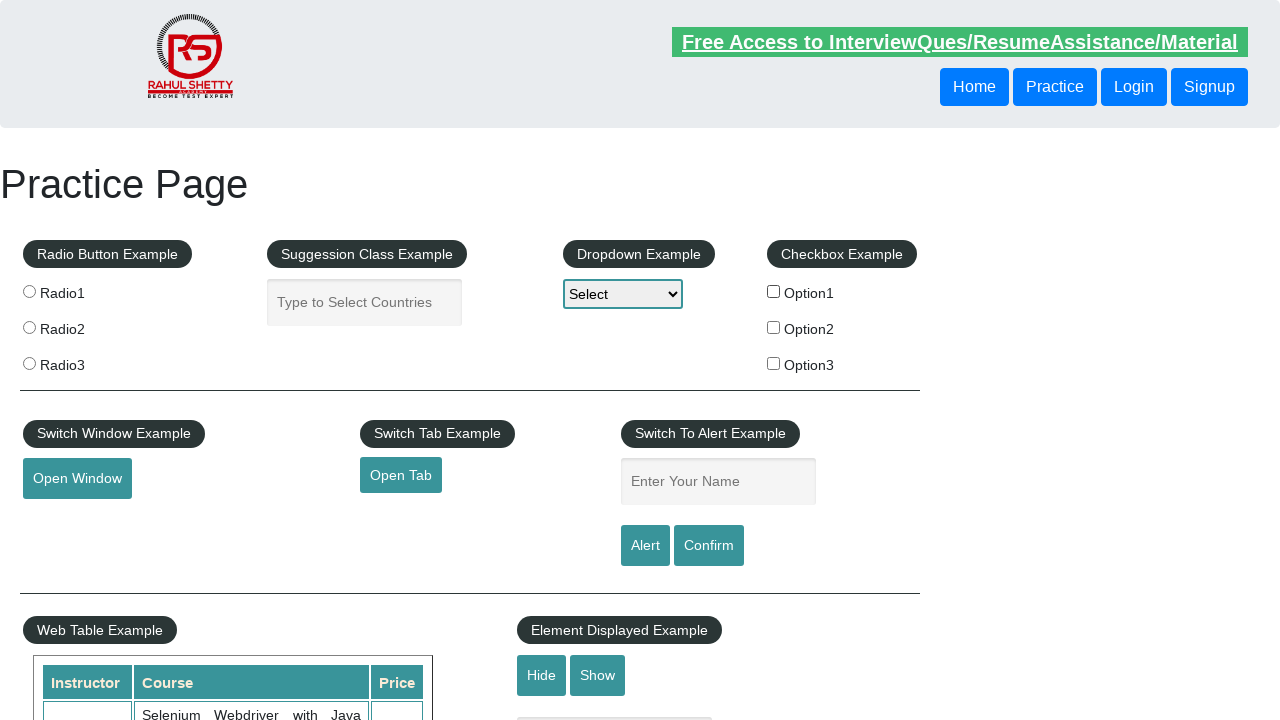

Counted 3 checkboxes on the page
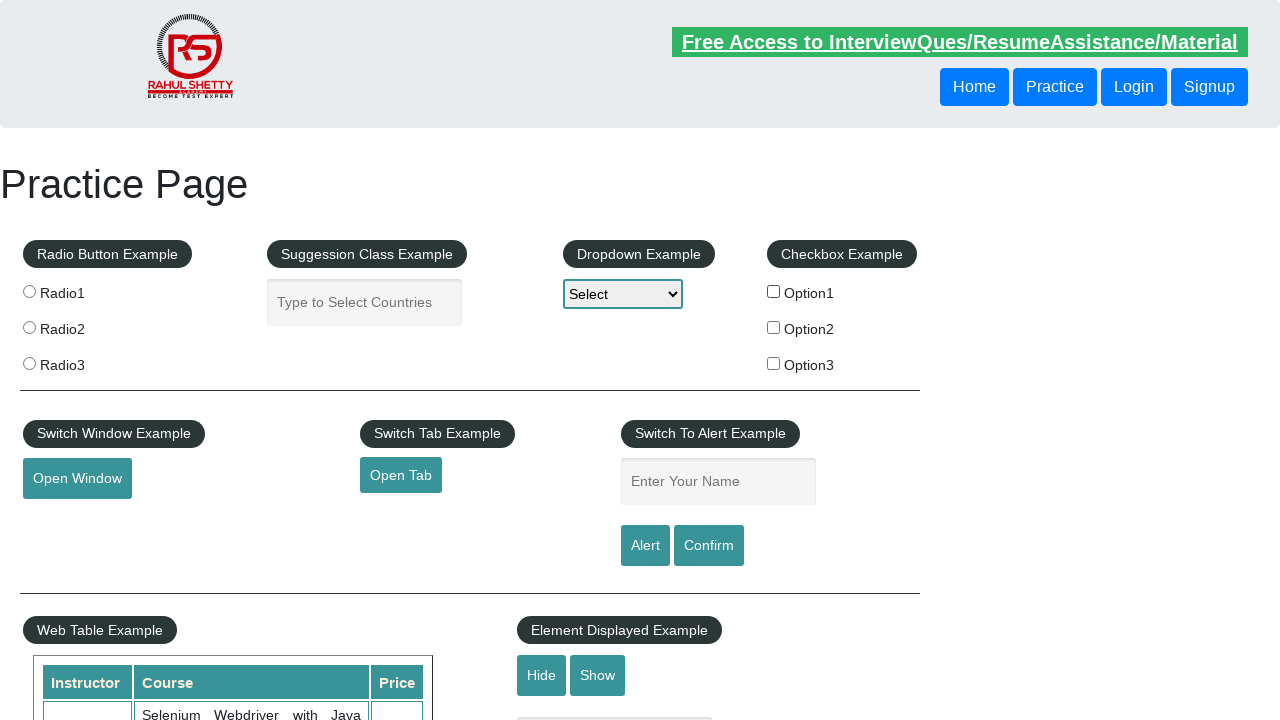

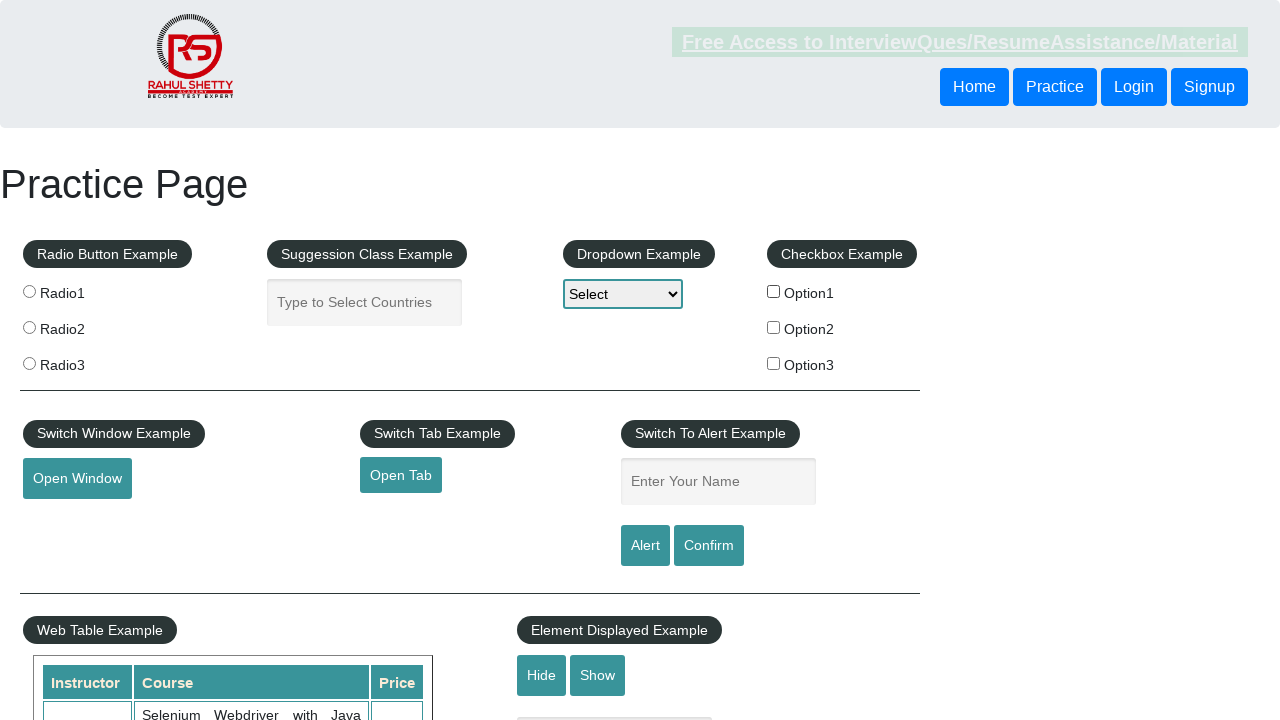